Navigates to SciELO journal grid page, clicks on a specific issue link from 2023, then navigates to a specific article page and verifies article content elements are present.

Starting URL: https://www.scielo.br/j/rae/grid

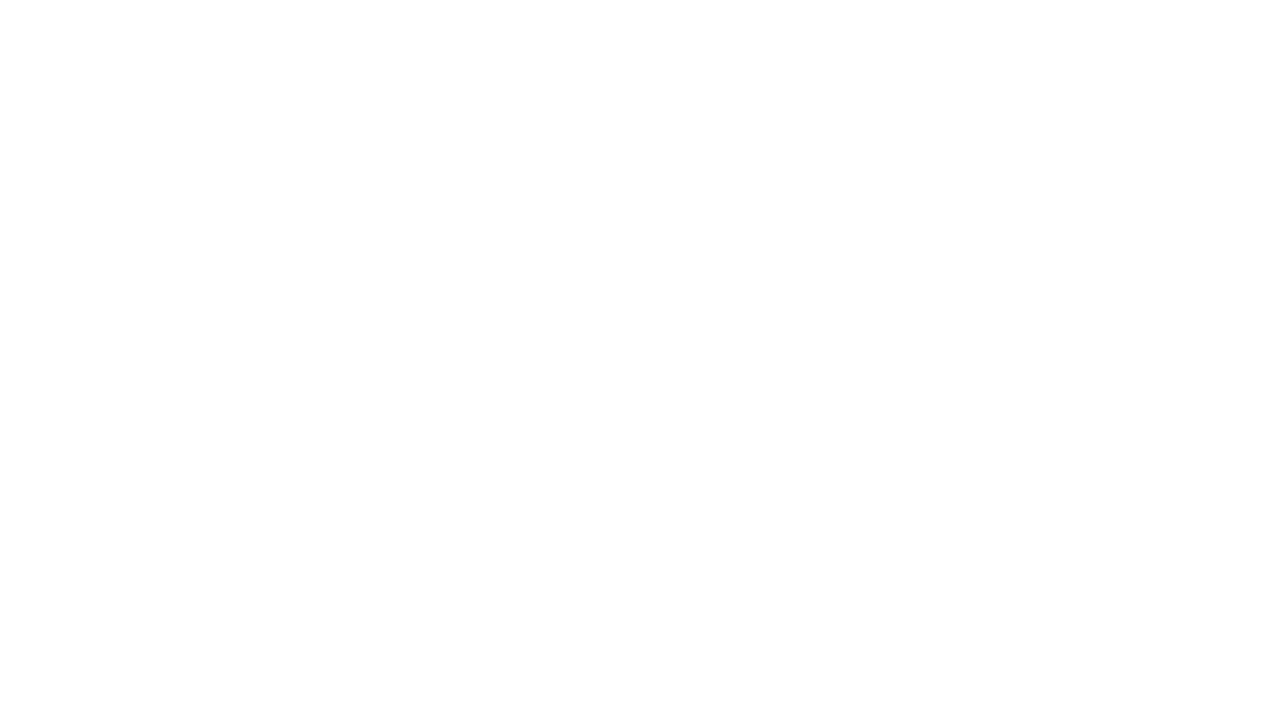

Clicked on issue 1 from 2023 row in the journal grid at (303, 361) on internal:role=row[name="2023 63 1"i] >> internal:role=link[name="1"i]
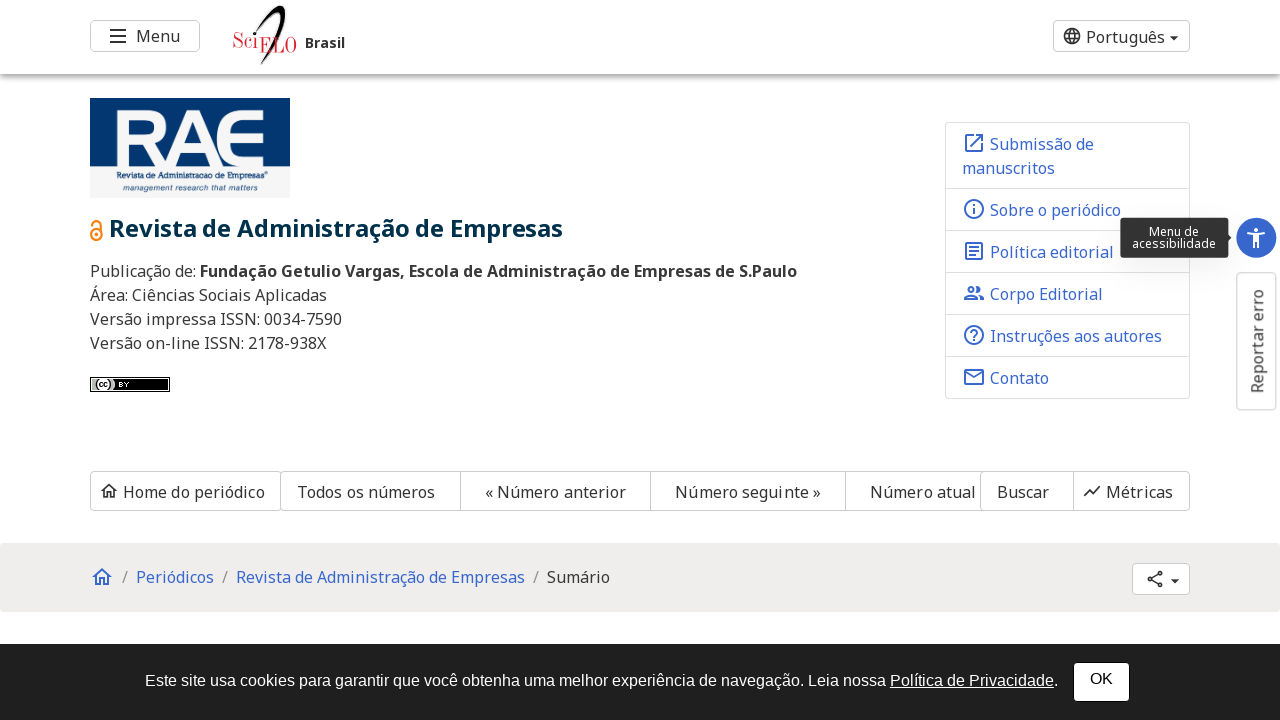

Navigated to specific article page
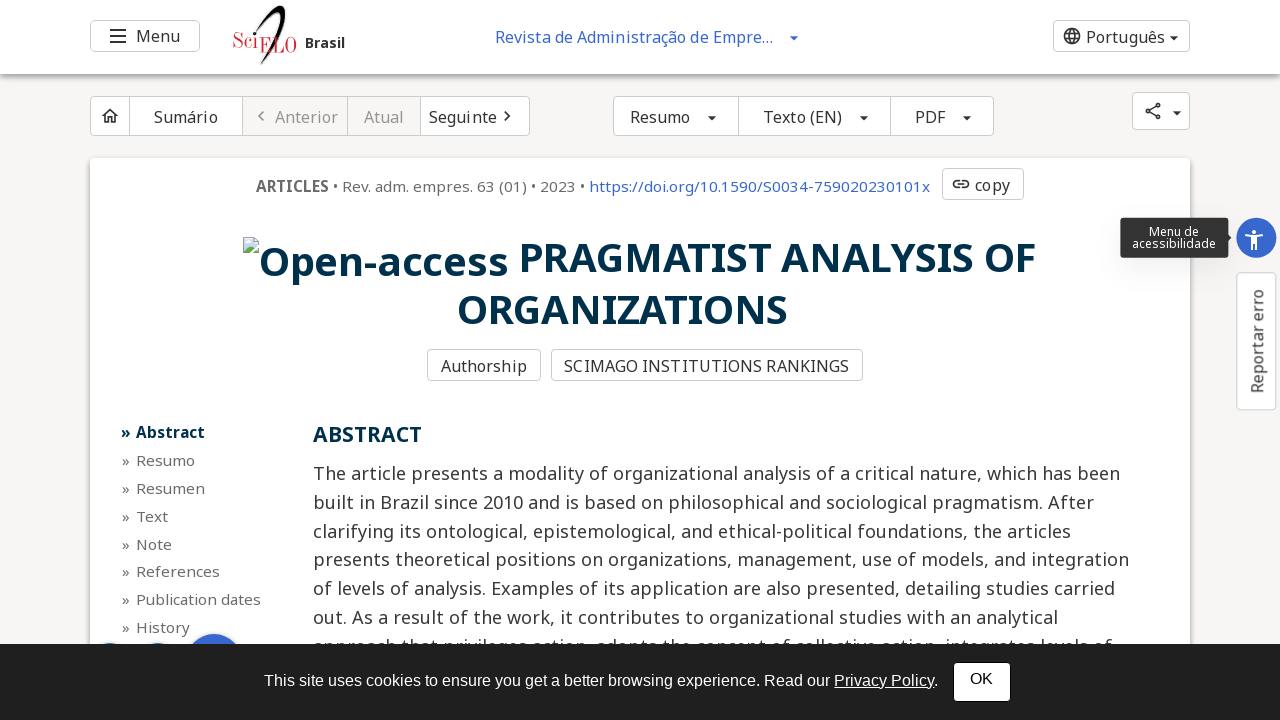

Article title element loaded and visible
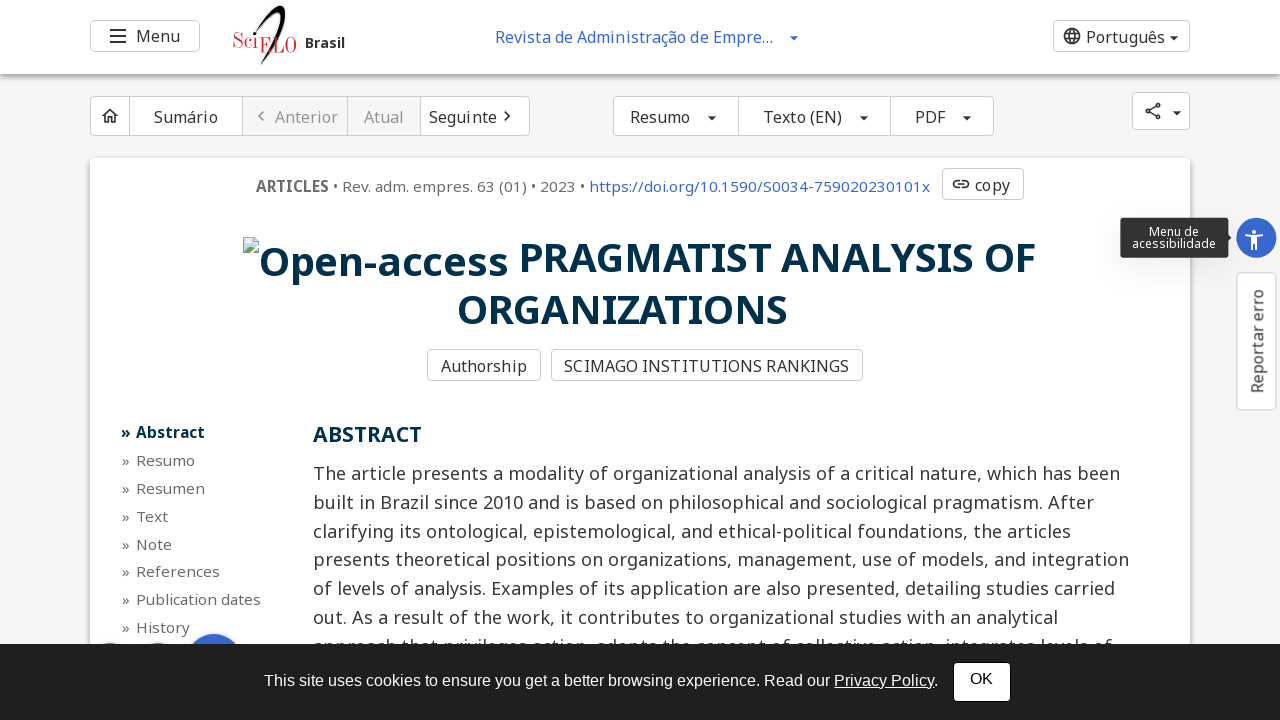

Article sections element loaded and visible
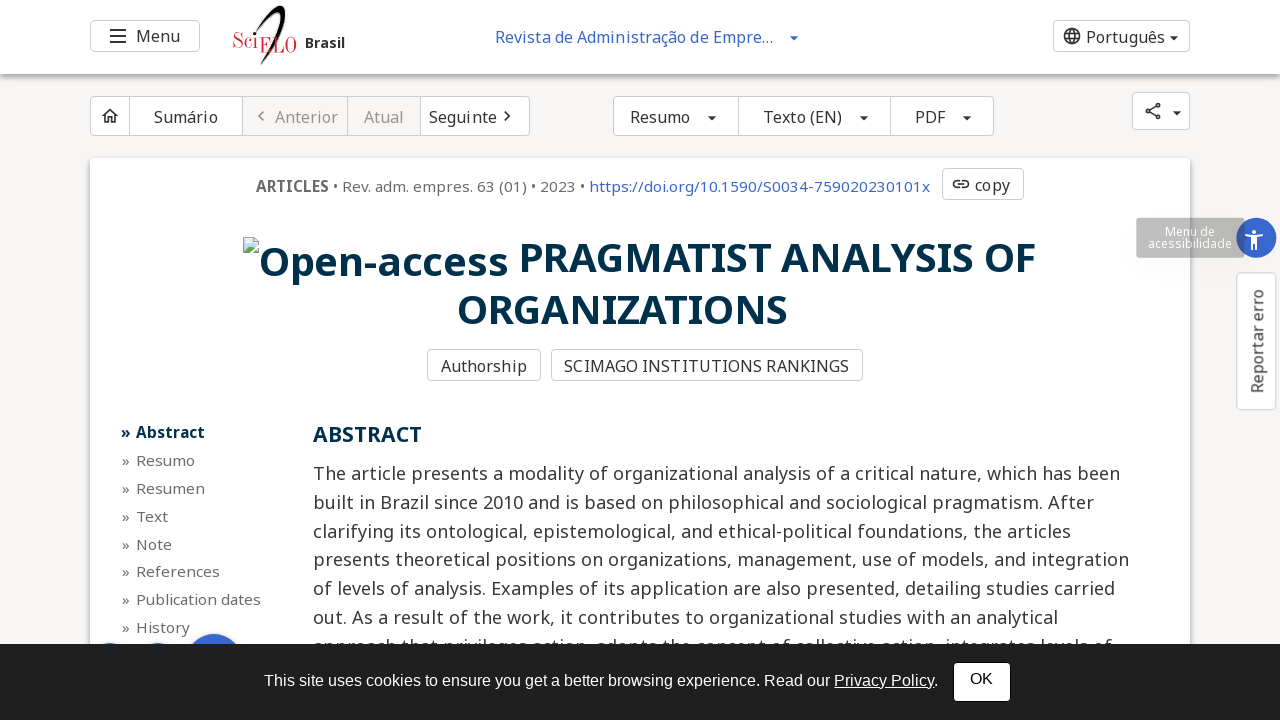

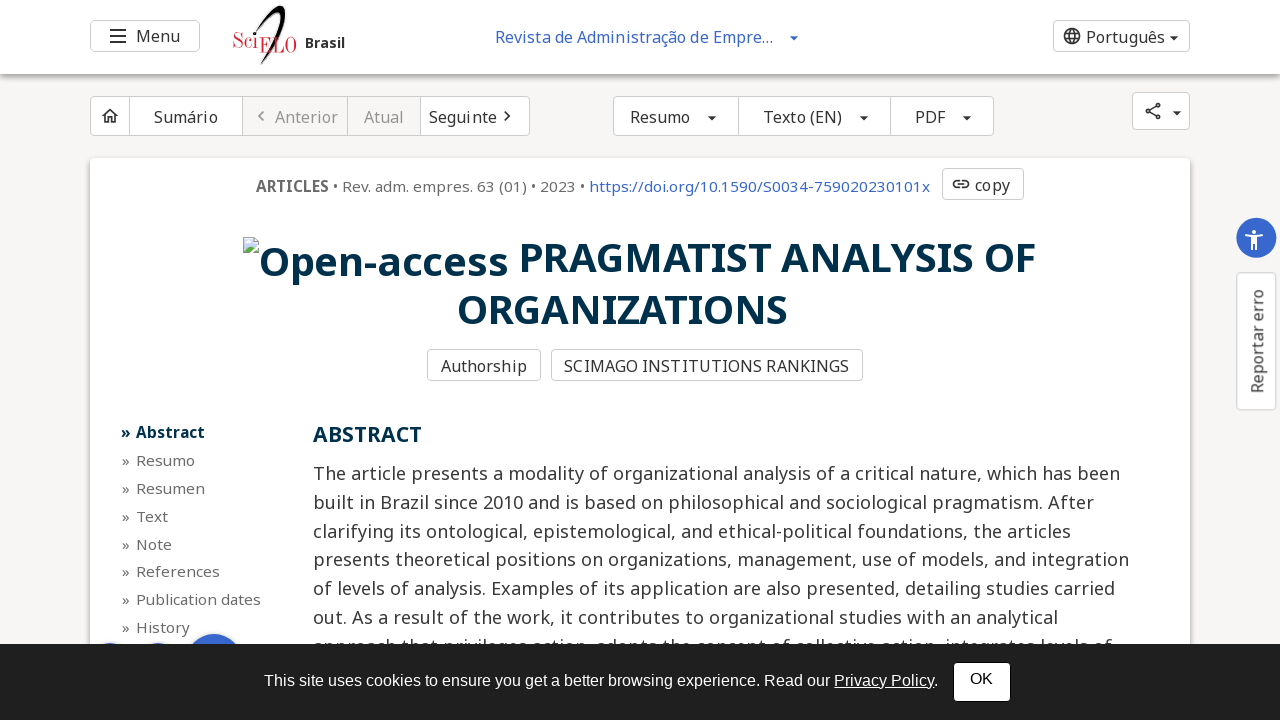